Tests clicking a teal button to trigger a confirm popup, dismissing it, and verifying the denial message

Starting URL: https://kristinek.github.io/site/examples/alerts_popups

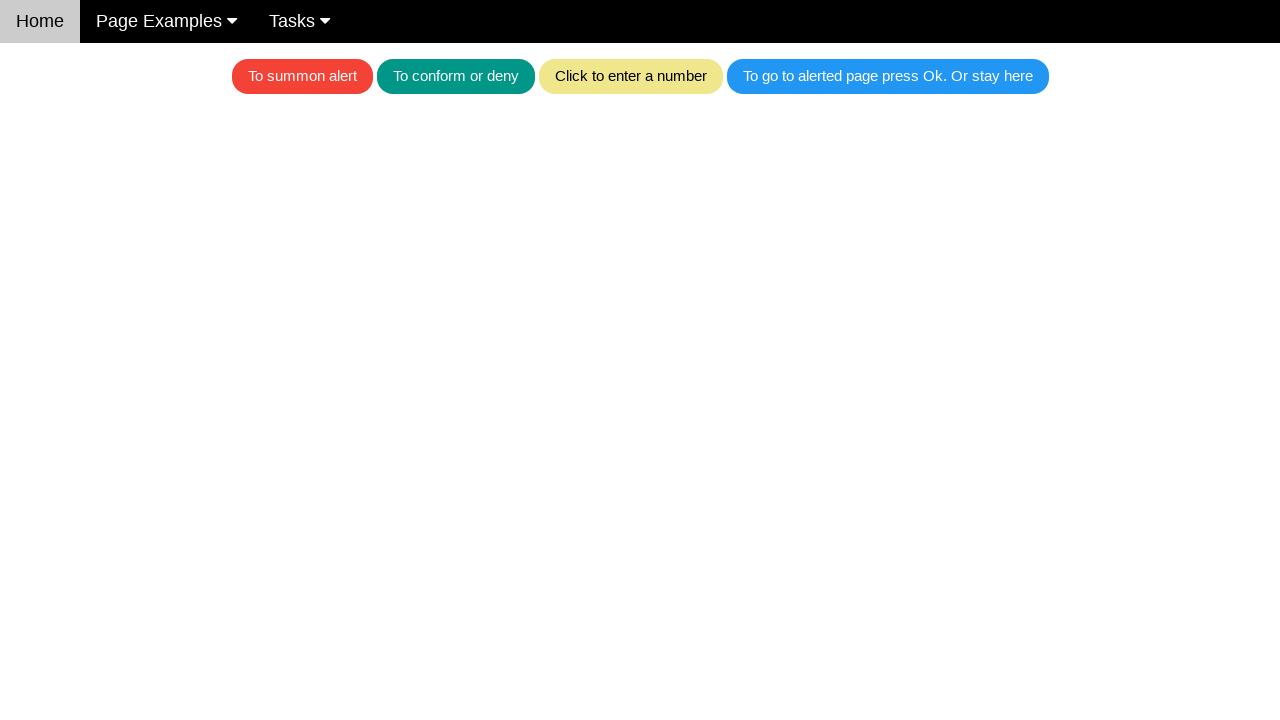

Dialog handler verified message 'Press a button!' and dismissed it
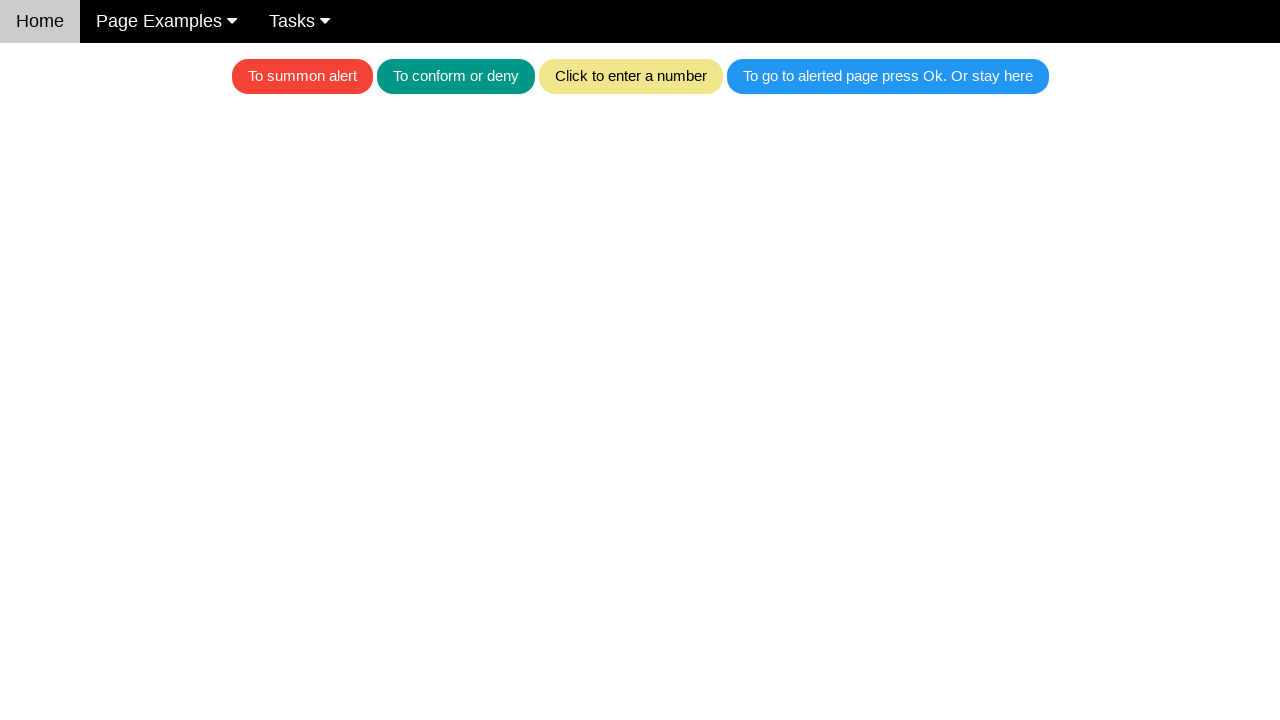

Clicked teal button to trigger confirm popup at (456, 76) on .w3-teal
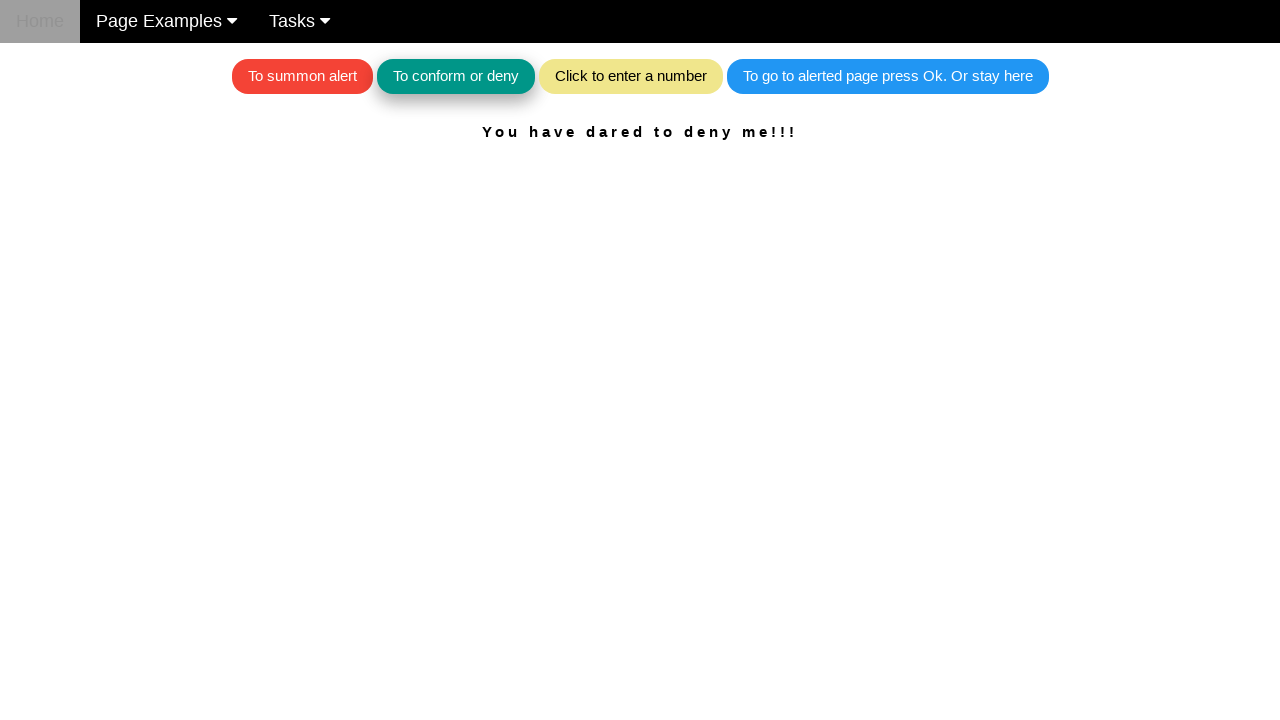

Waited 500ms for popup to be dismissed
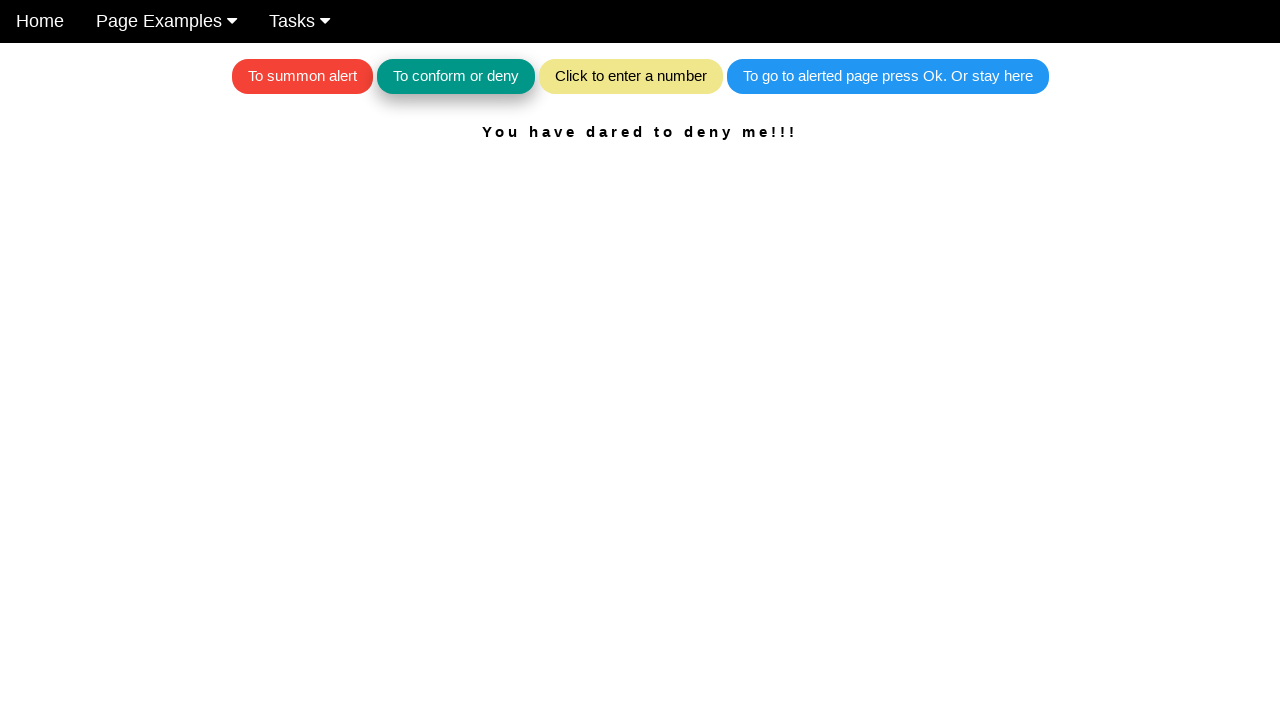

Located text element with id 'textForAlerts'
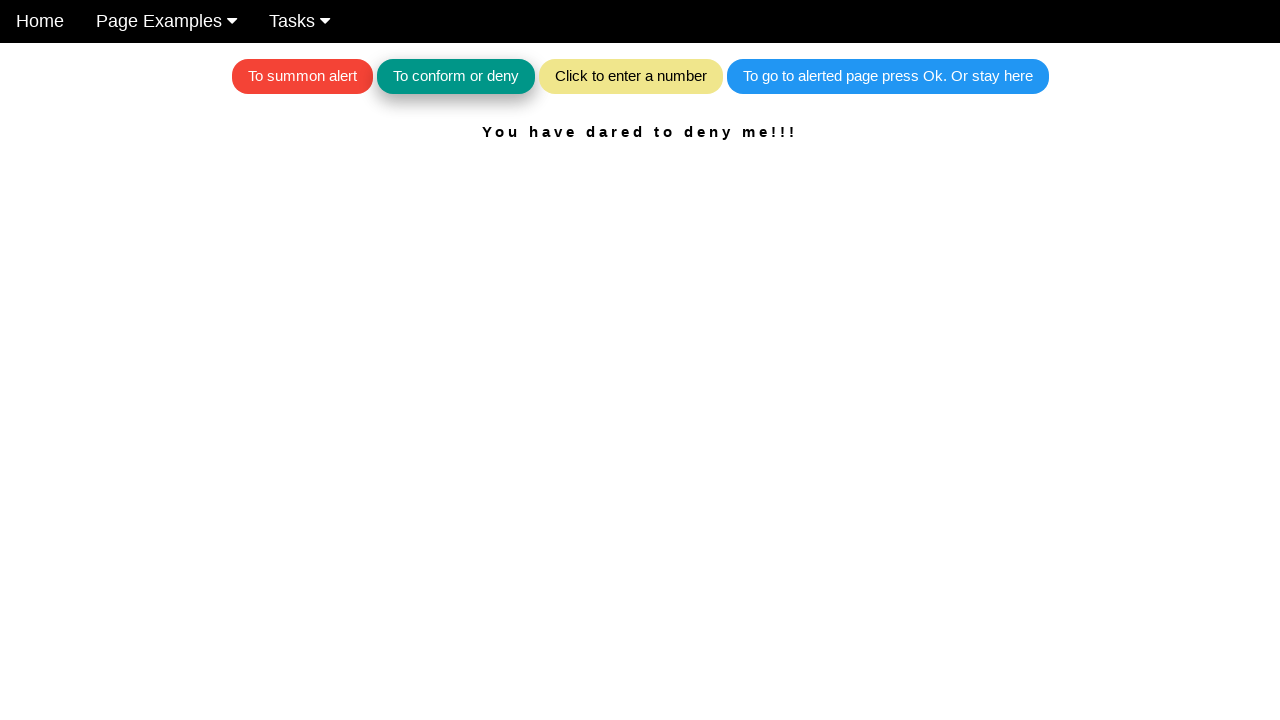

Verified denial message 'You have dared to deny me!!!'
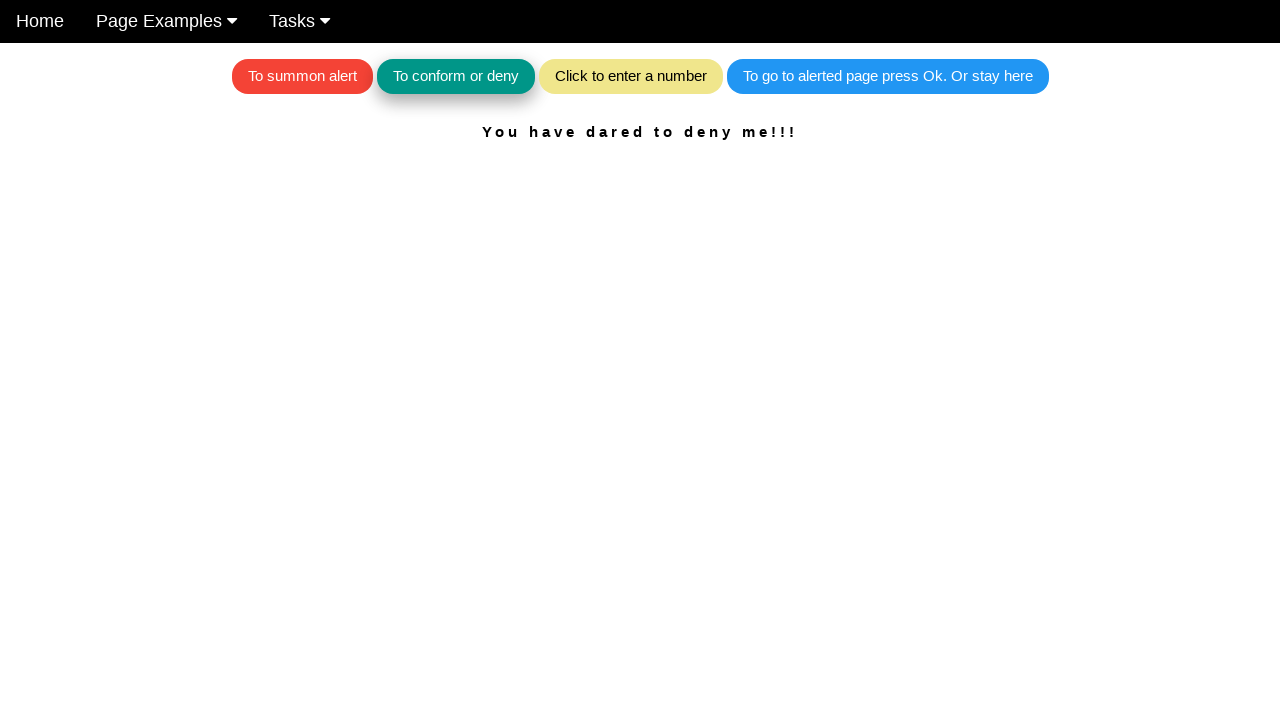

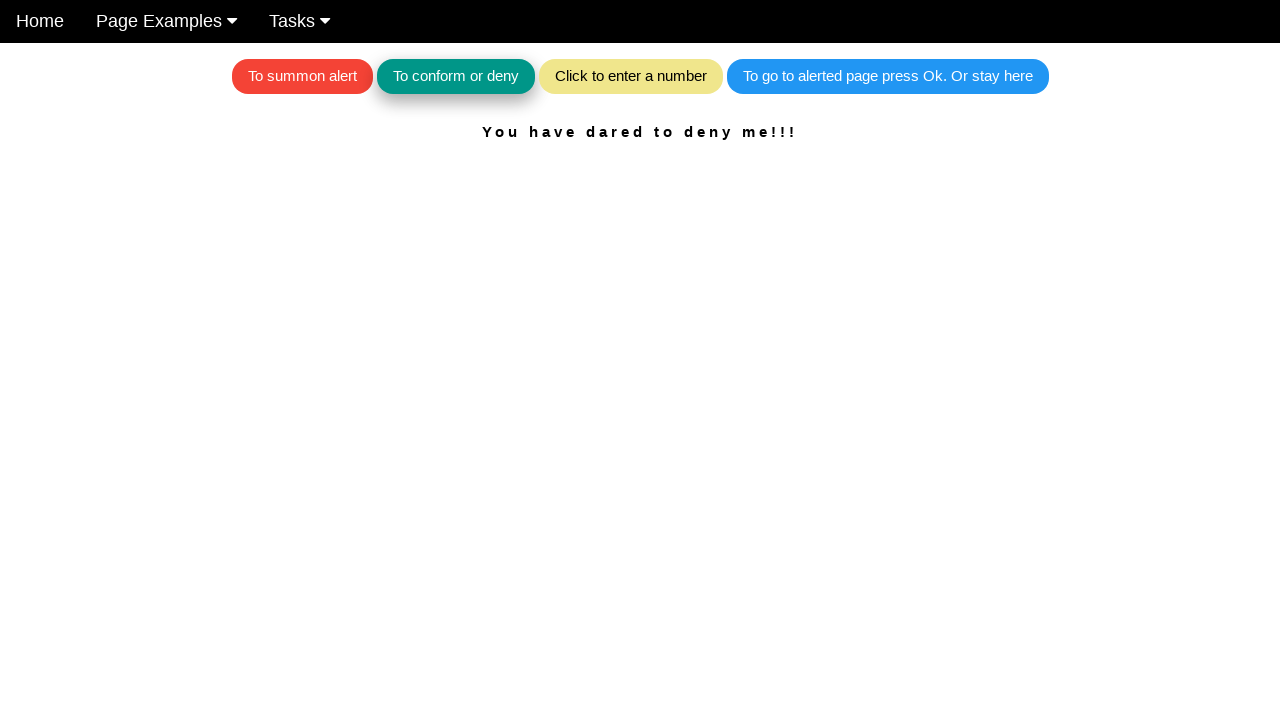